Tests prompt dialog handling by clicking a button that triggers a prompt, entering a name, and verifying the personalized greeting message

Starting URL: https://testautomationpractice.blogspot.com/

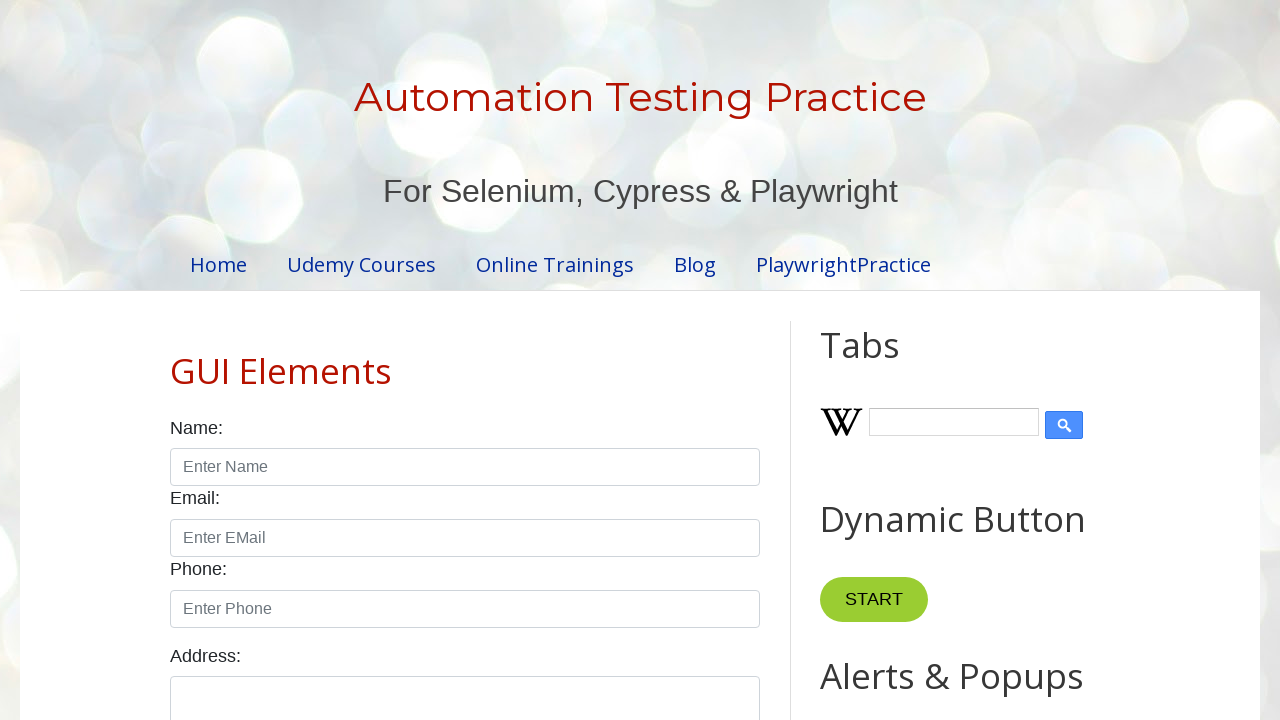

Set up dialog handler to accept prompt with 'Jhon Doe'
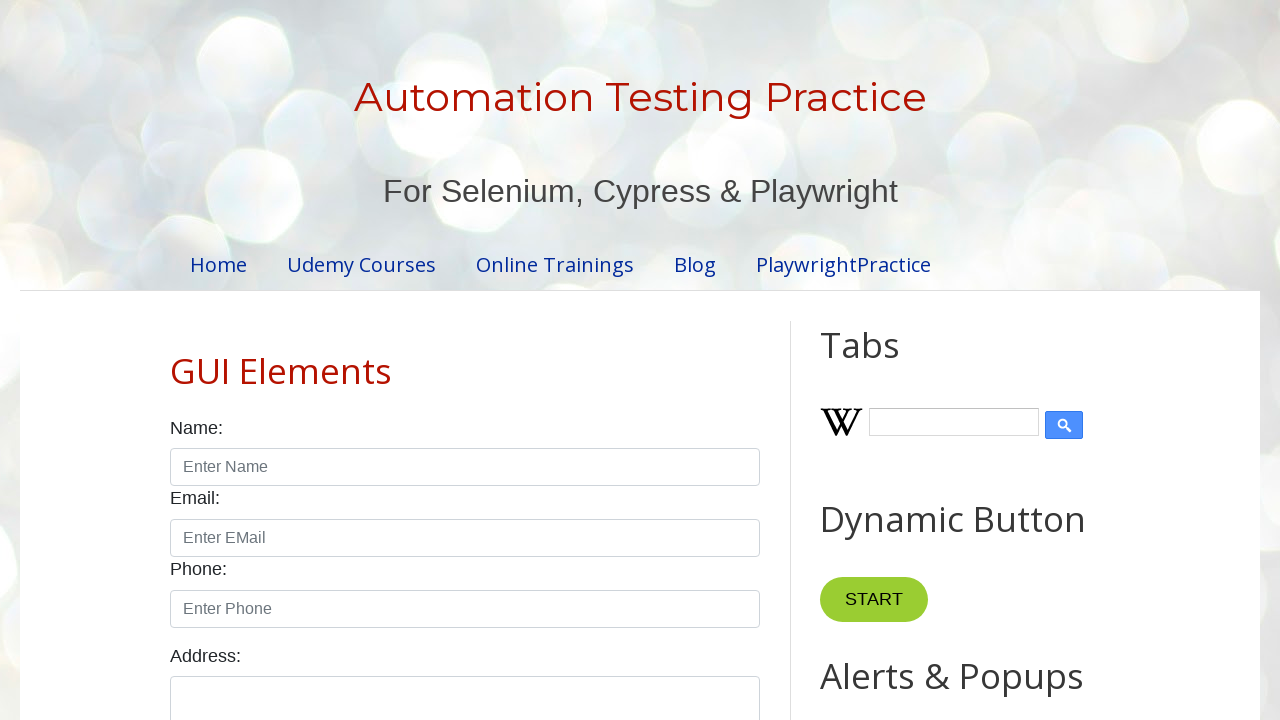

Clicked the prompt button to trigger dialog at (890, 360) on xpath=//button[@id='promptBtn']
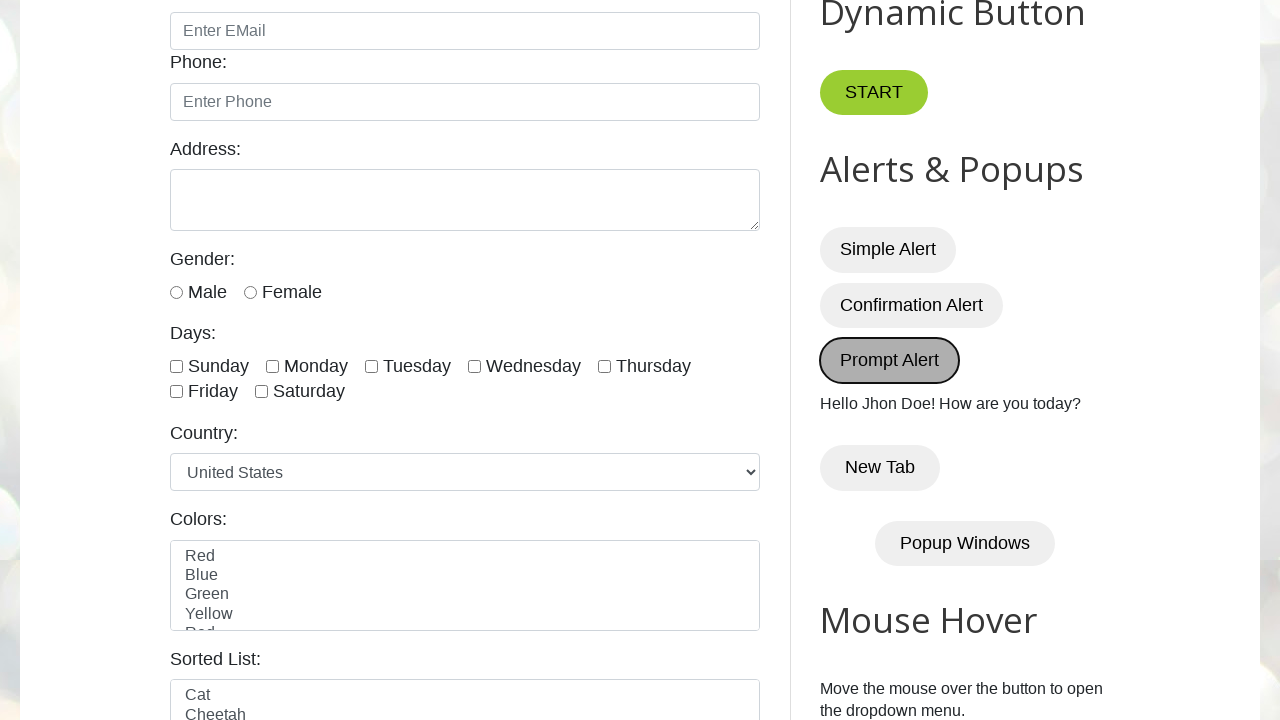

Prompt dialog accepted and personalized greeting message displayed
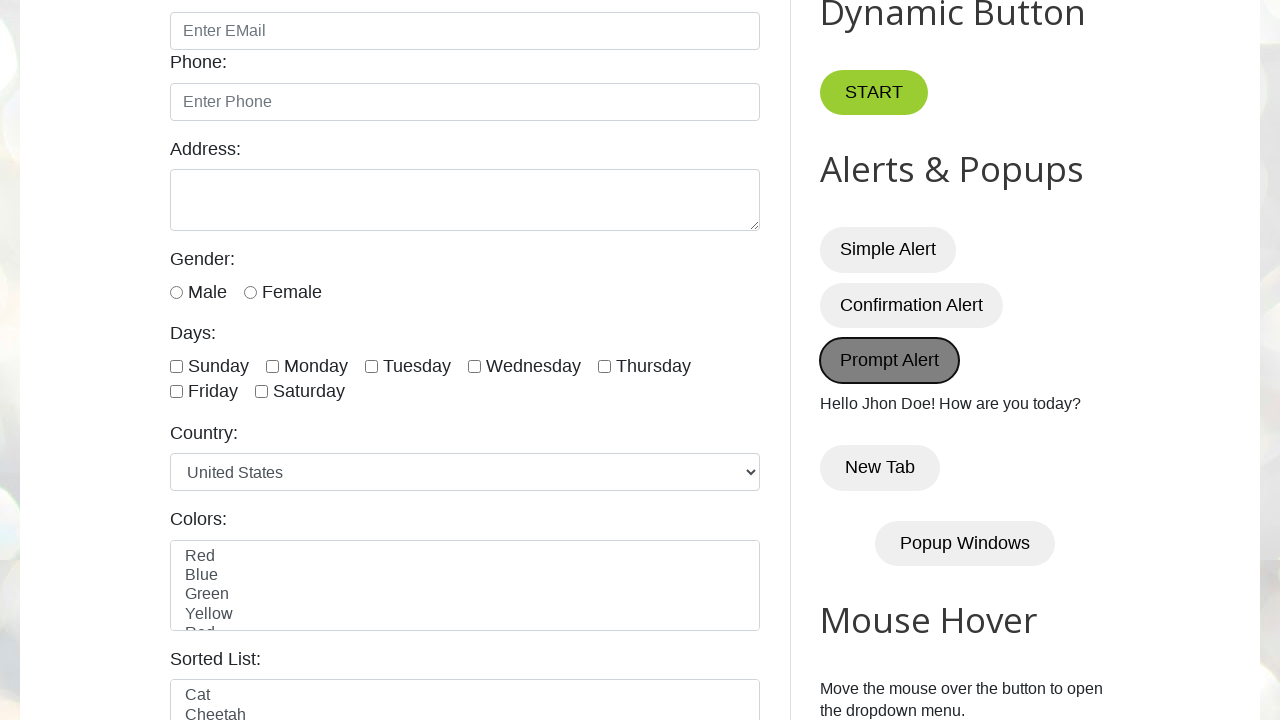

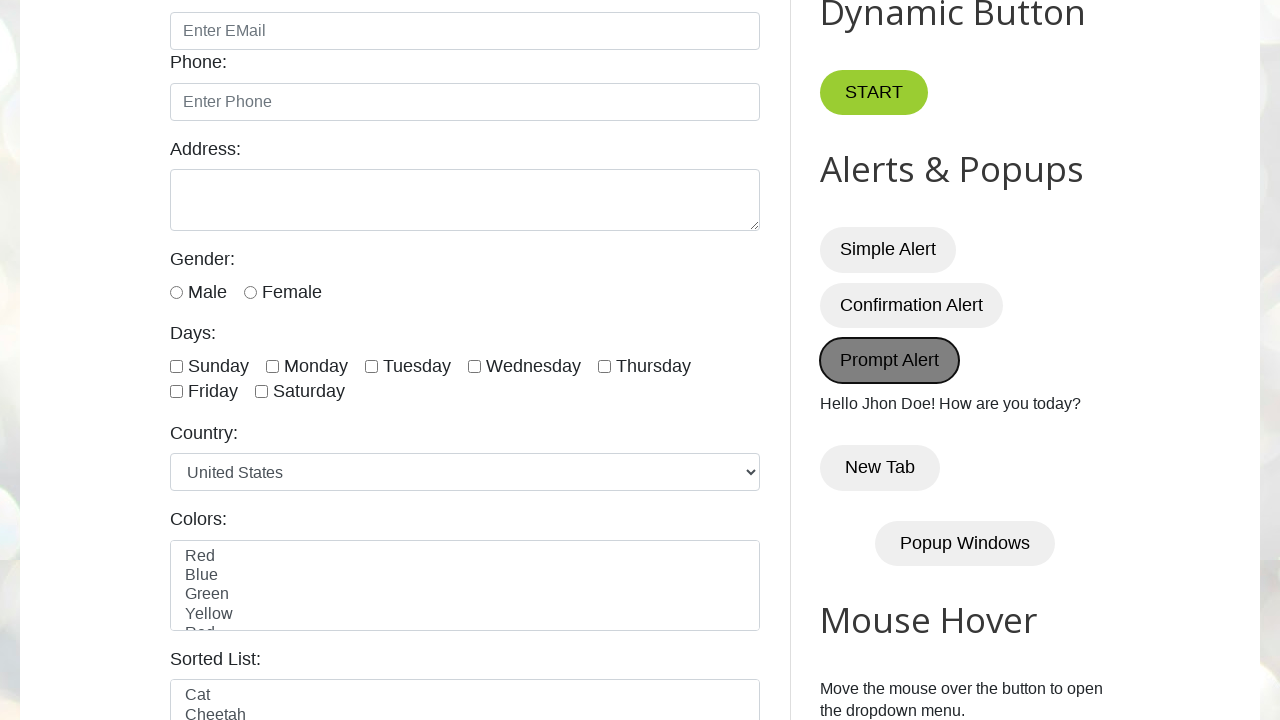